Verifies product quantity in cart by navigating to a product detail page, adding it to cart, and checking the cart page

Starting URL: http://automationexercise.com

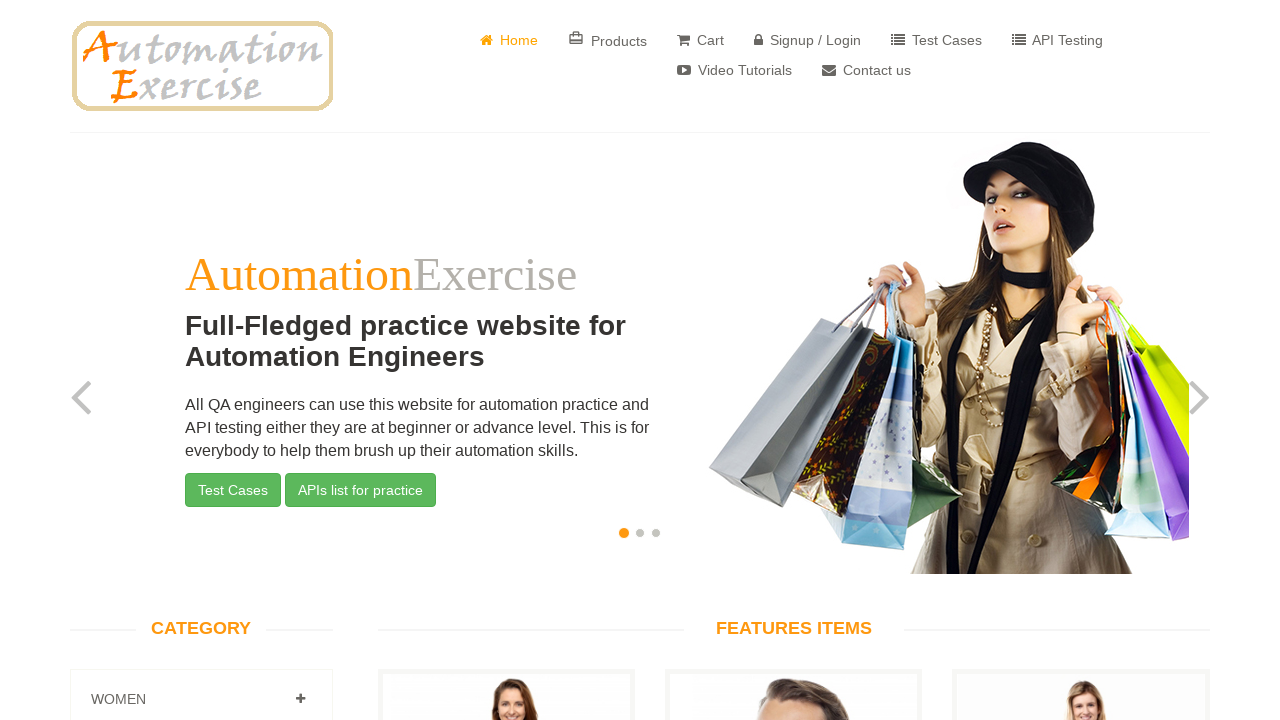

Home page loaded and verified
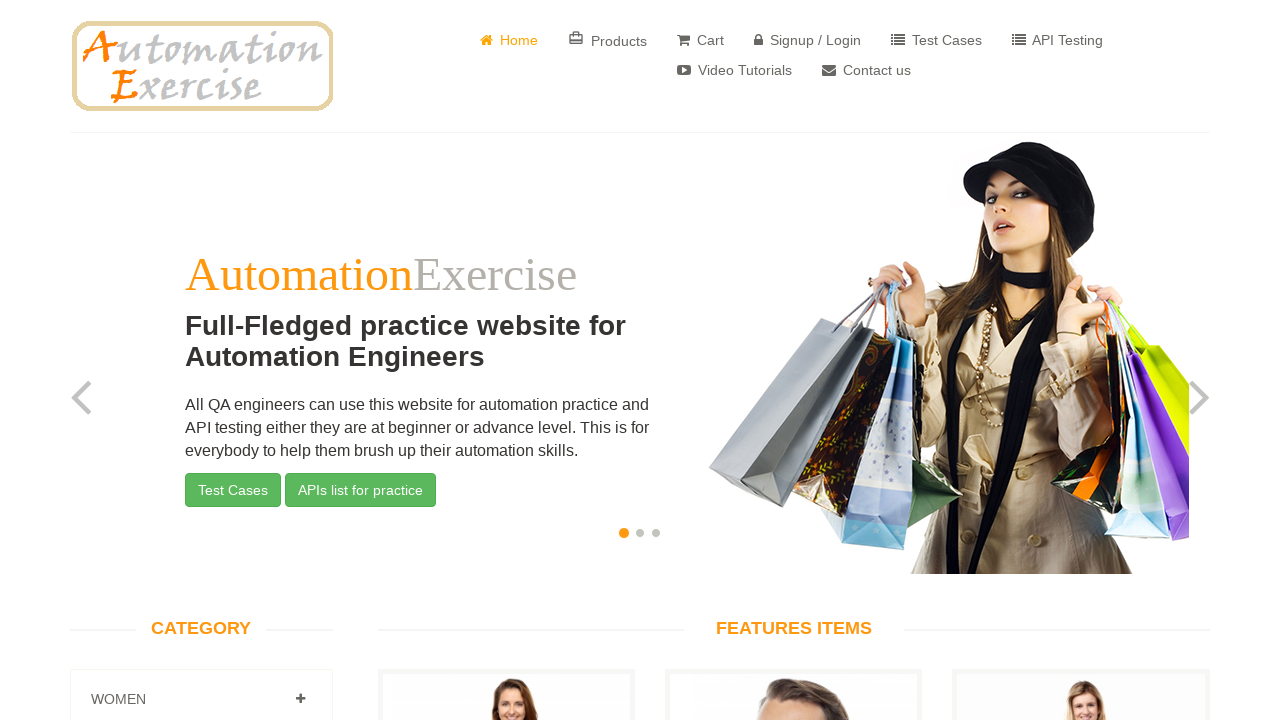

Clicked 'View Product' link for product ID 18 at (506, 361) on a[href='/product_details/18']
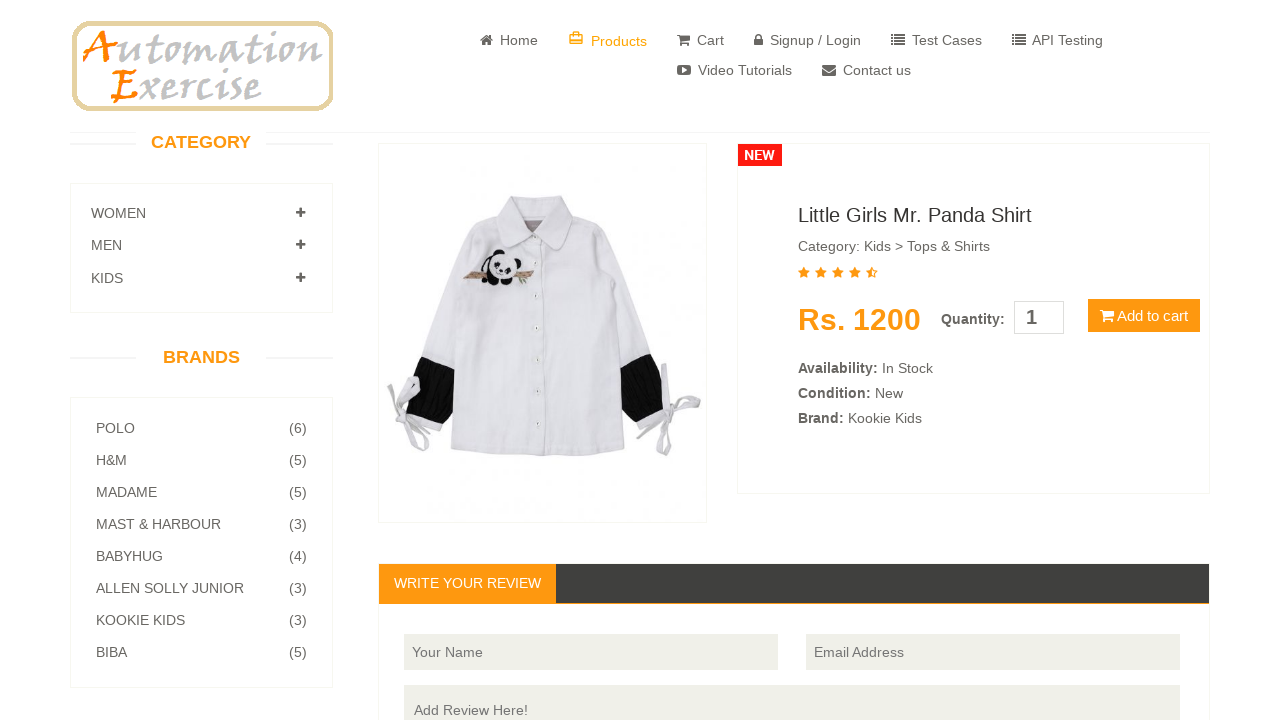

Product detail page loaded and verified
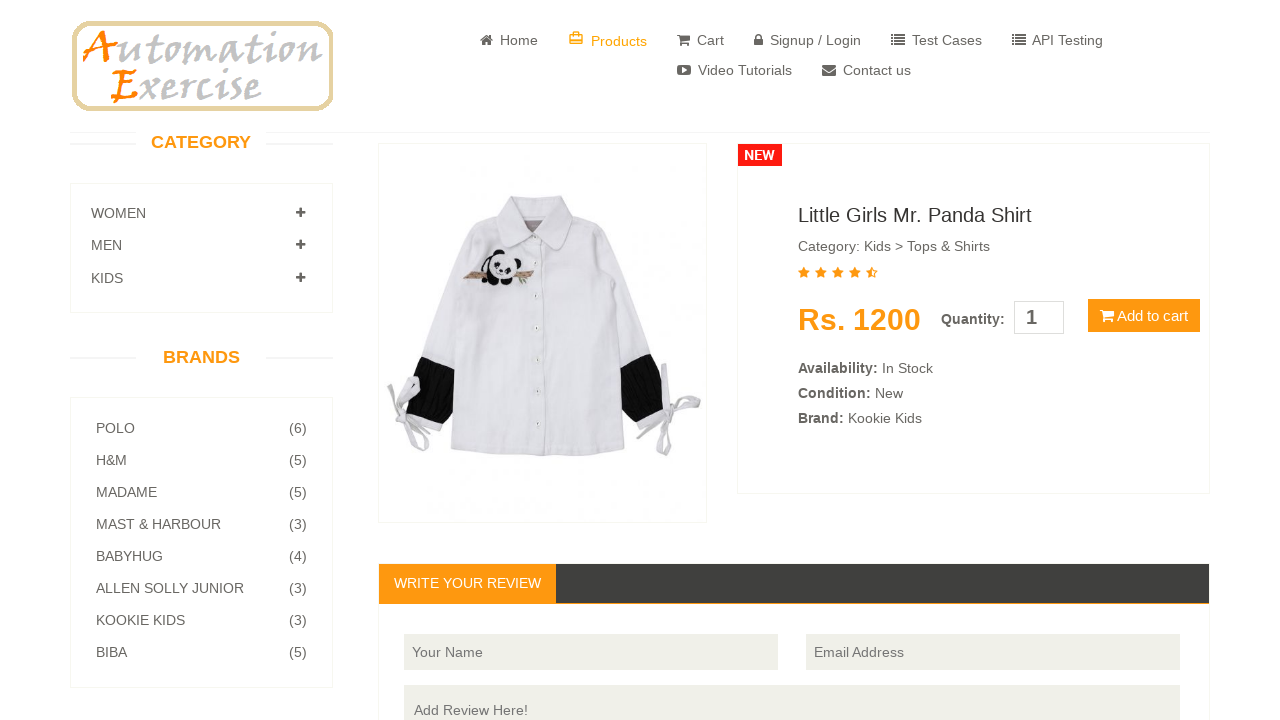

Clicked 'Add to cart' button at (1144, 316) on button[class='btn btn-default cart']
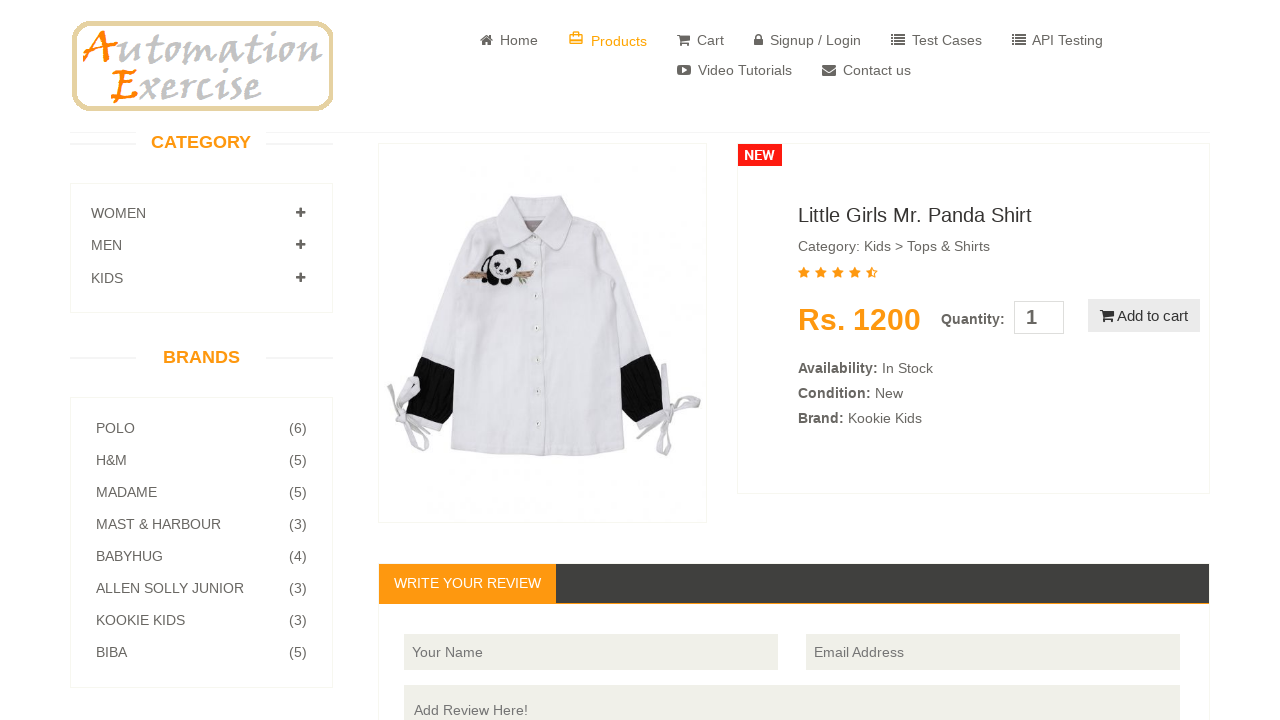

Clicked 'View Cart' button in the modal at (640, 242) on (//*[@href='/view_cart'])[2]
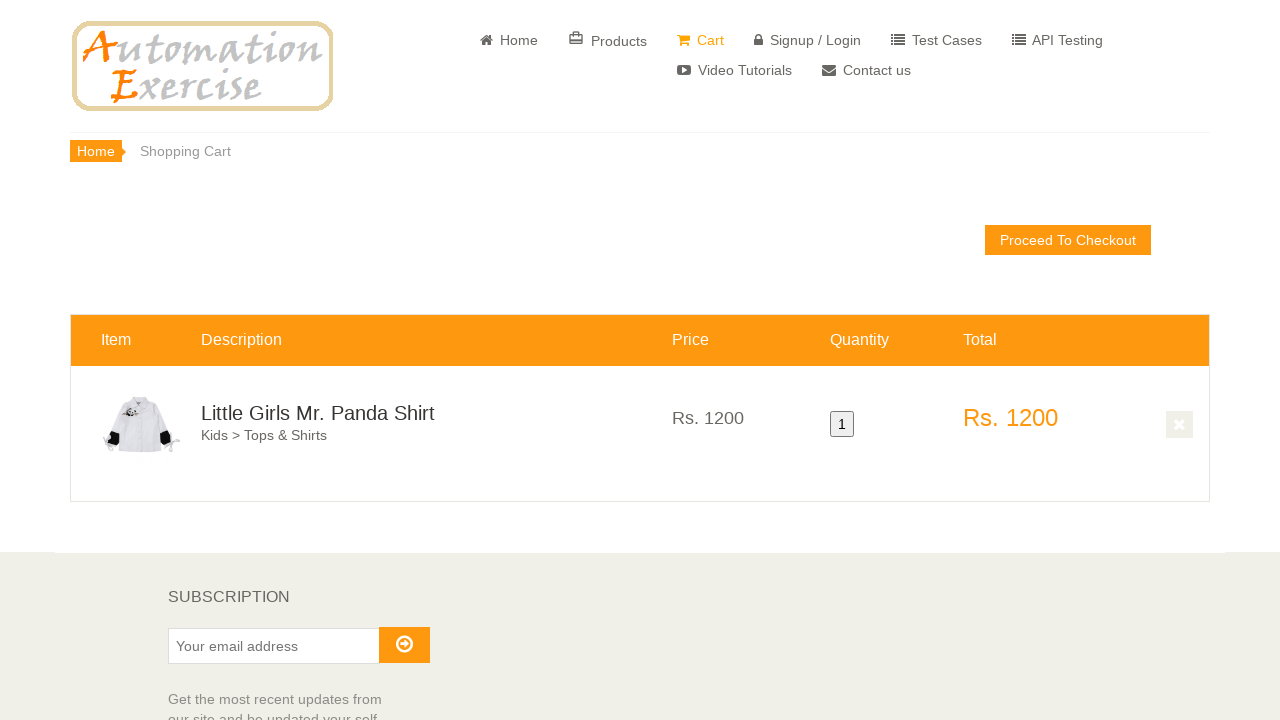

Cart page loaded and product quantity verified
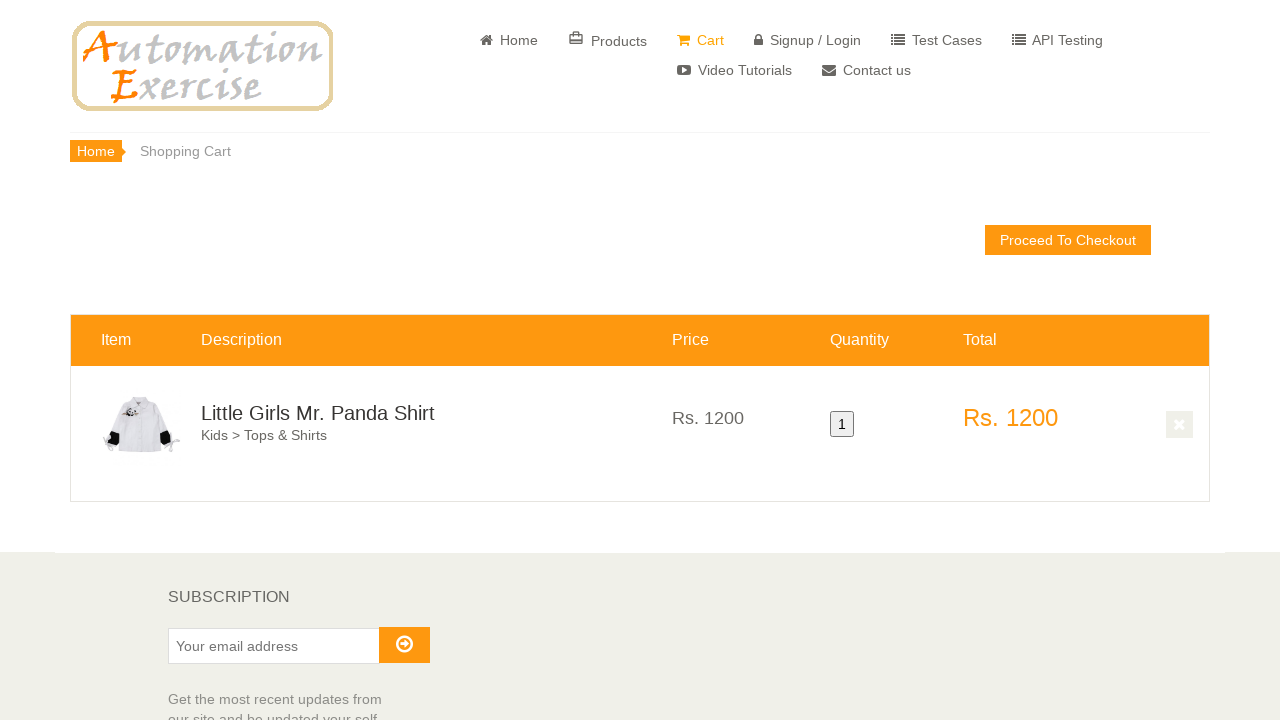

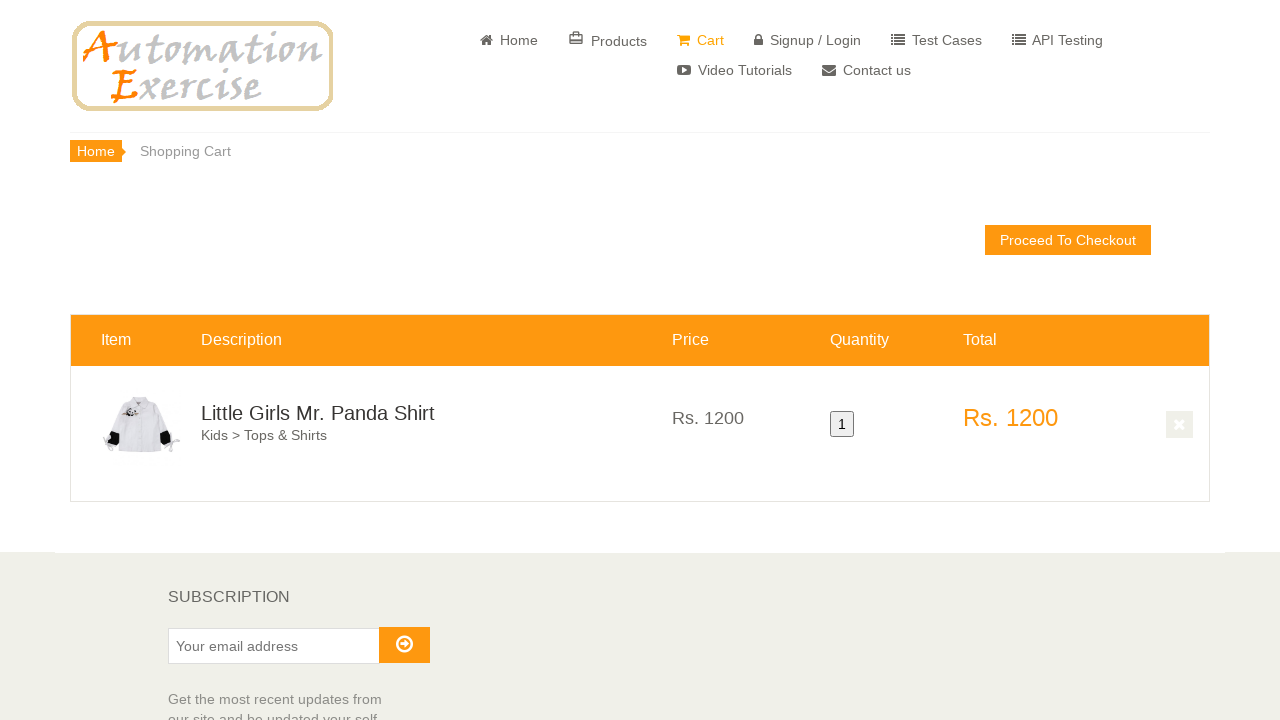